Tests multi-select dropdown functionality by selecting the first 4 options one by one, then deselecting all options at once.

Starting URL: http://omayo.blogspot.com/

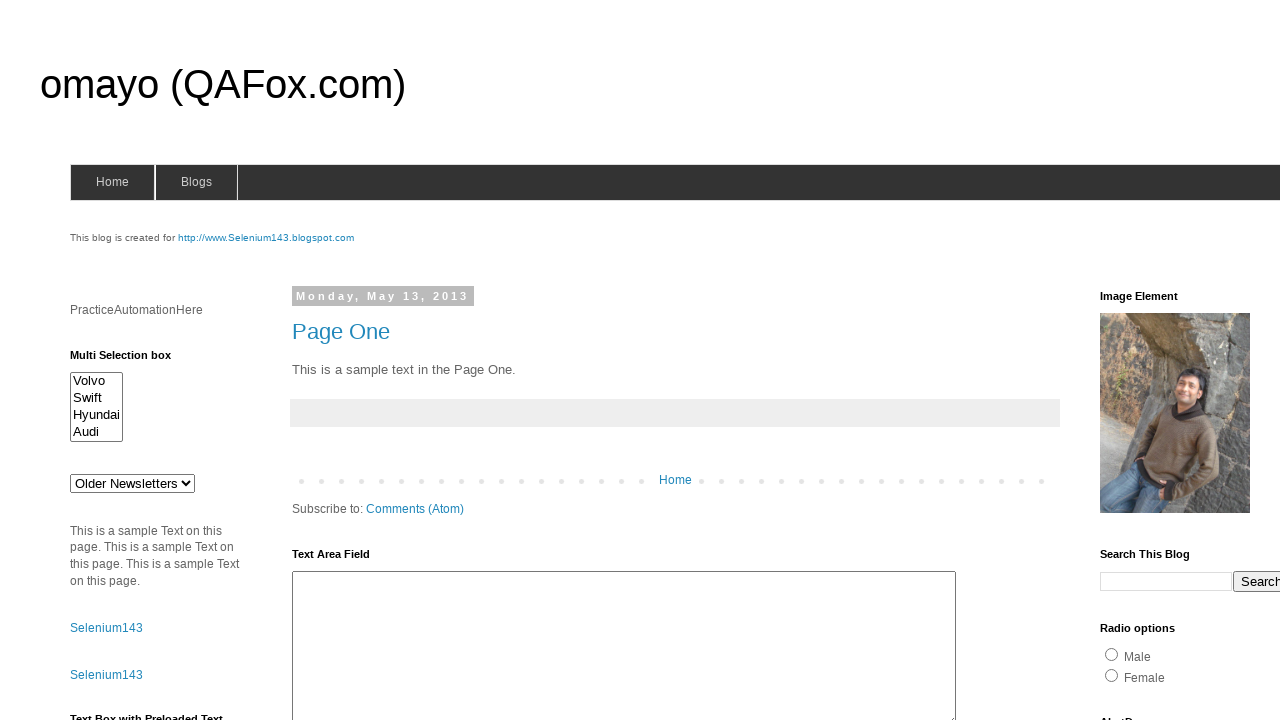

Located multi-select dropdown element
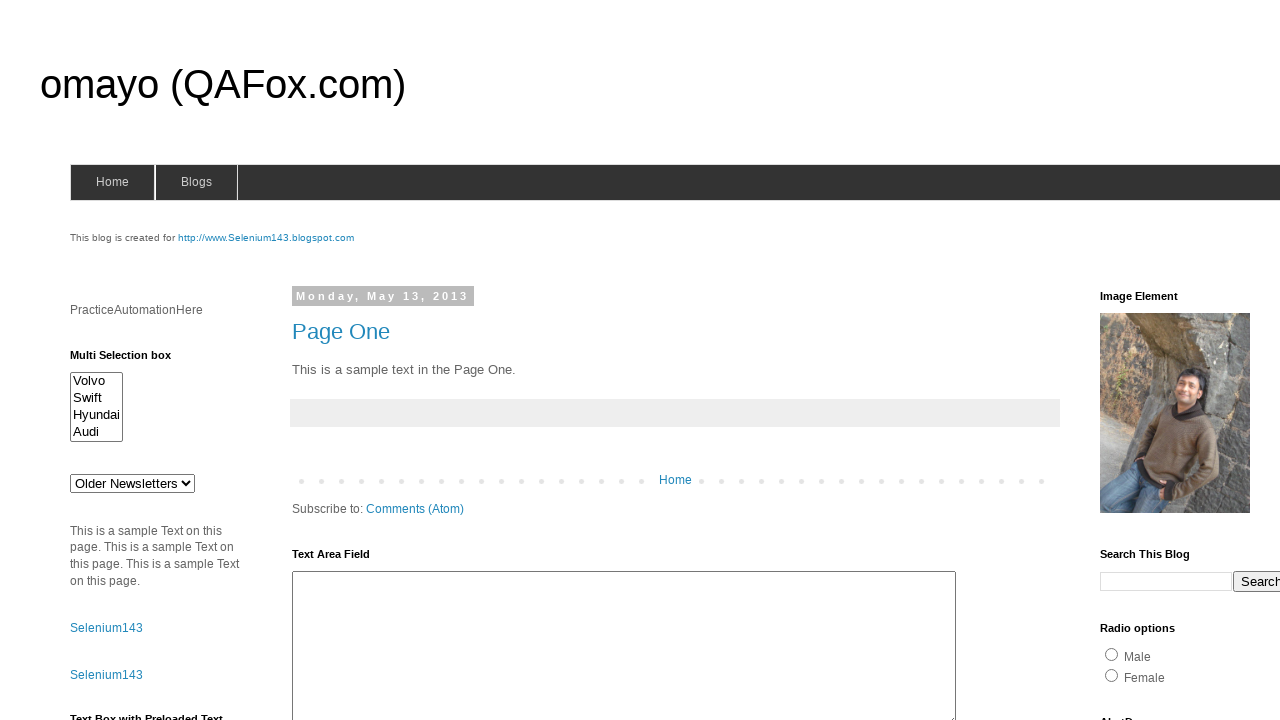

Multi-select dropdown is now visible
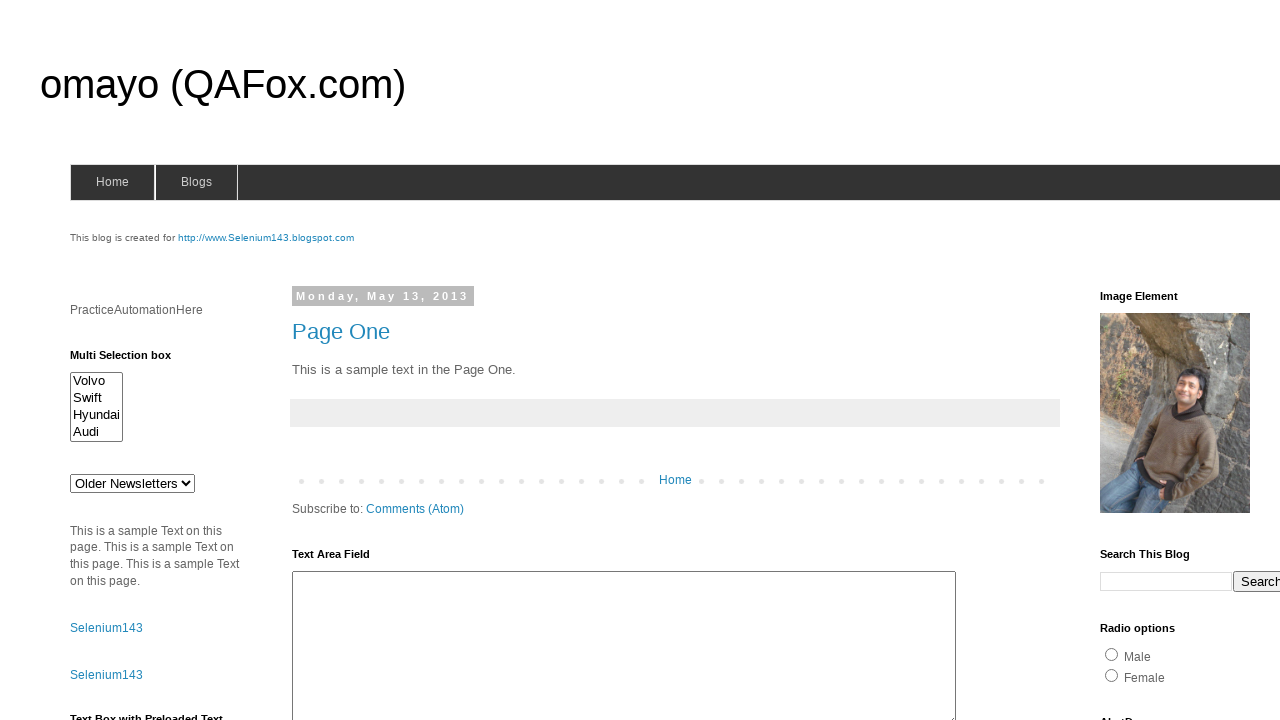

Selected option at index 0 on select#multiselect1
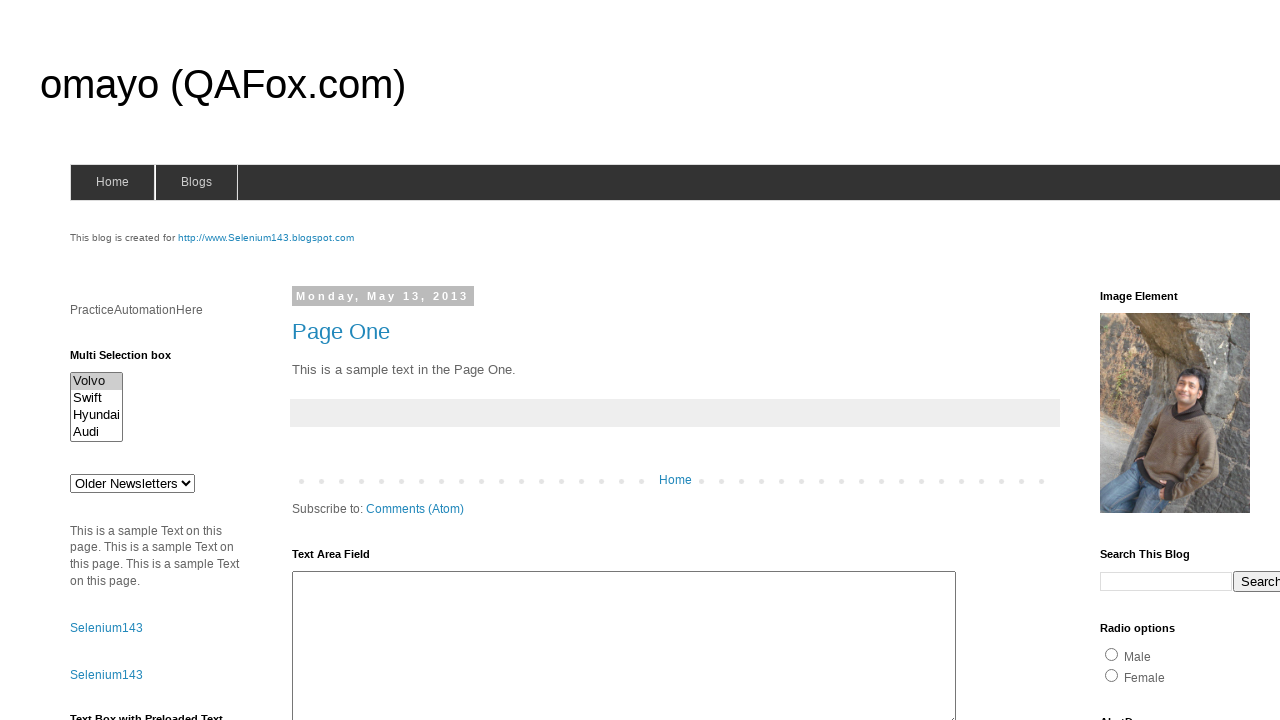

Waited 500ms after selecting option 0
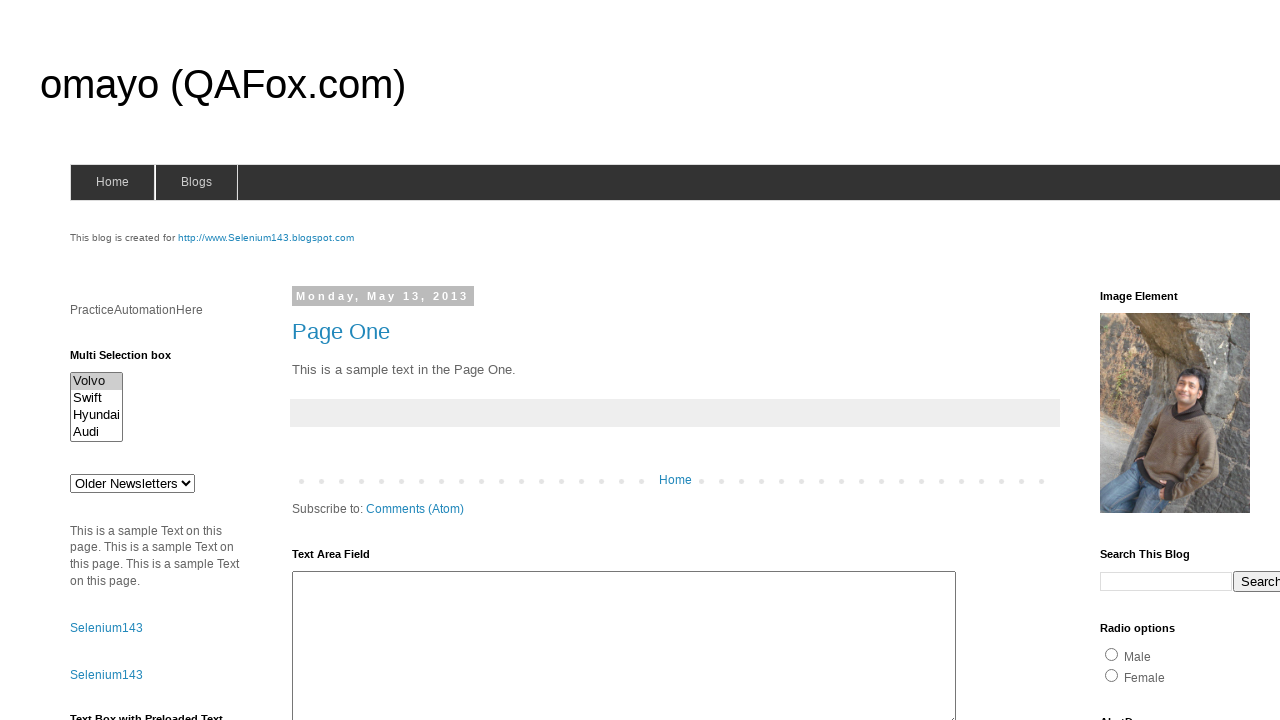

Selected option at index 1 on select#multiselect1
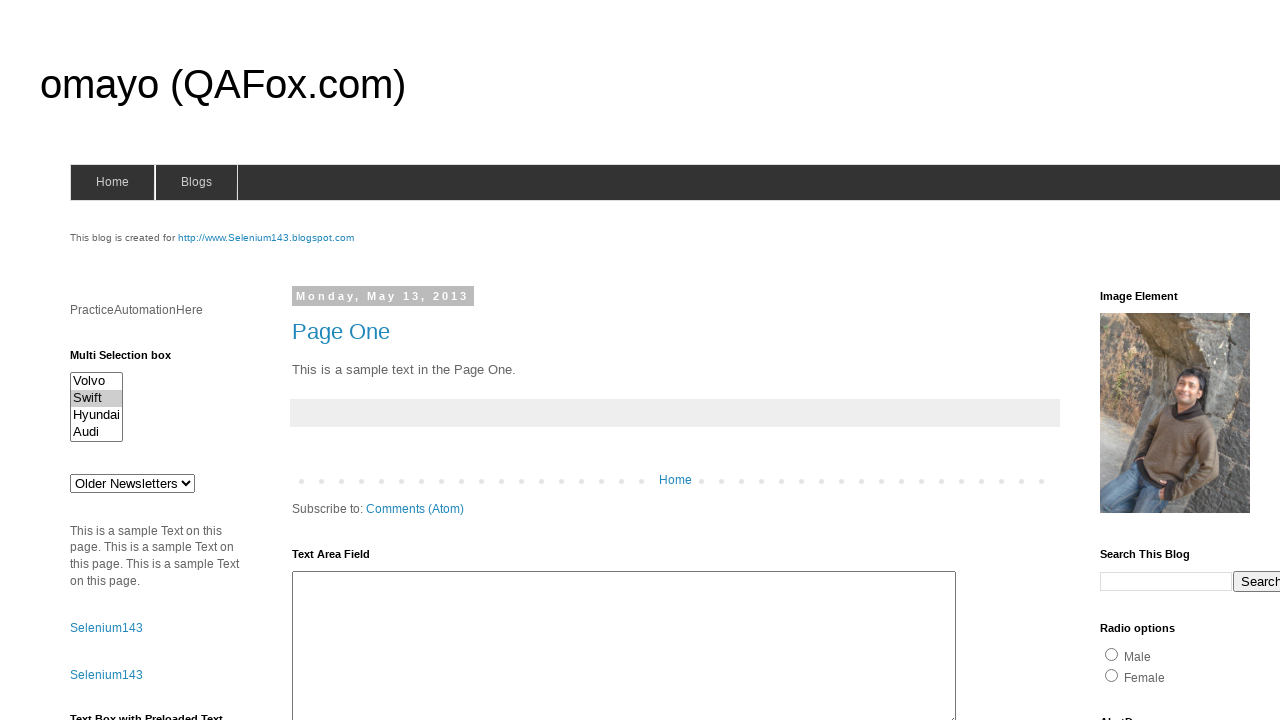

Waited 500ms after selecting option 1
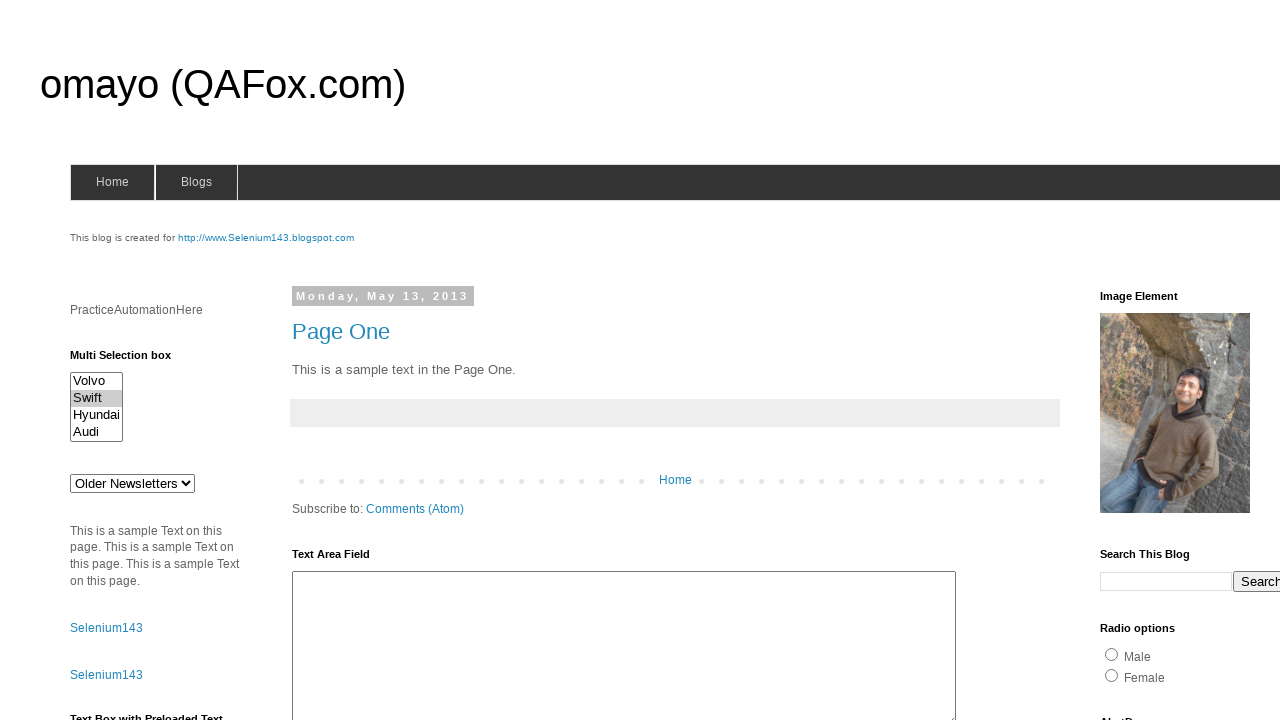

Selected option at index 2 on select#multiselect1
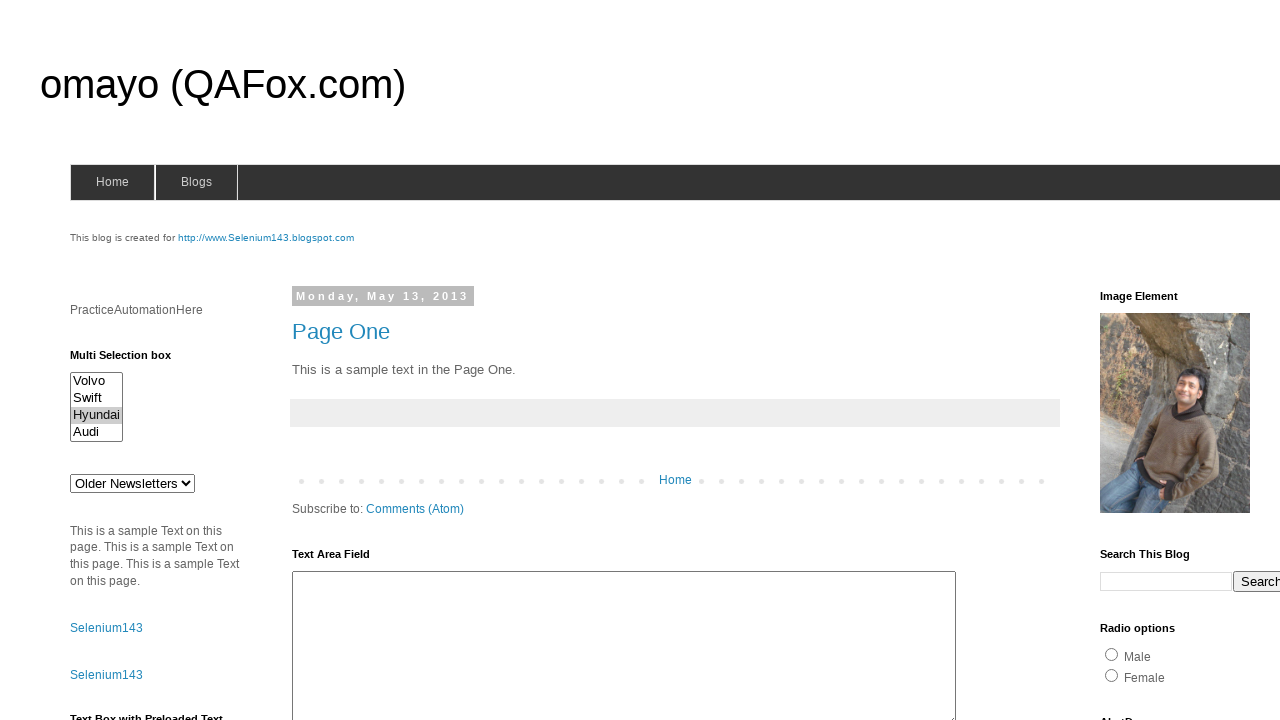

Waited 500ms after selecting option 2
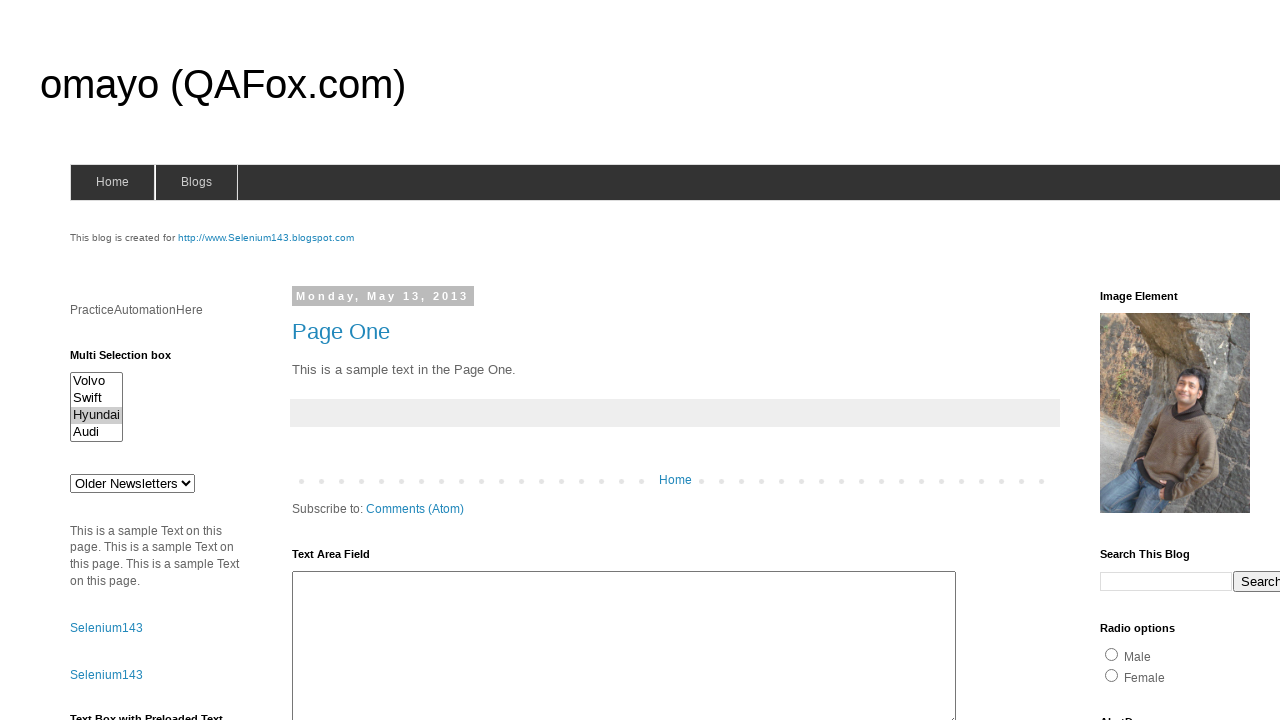

Selected option at index 3 on select#multiselect1
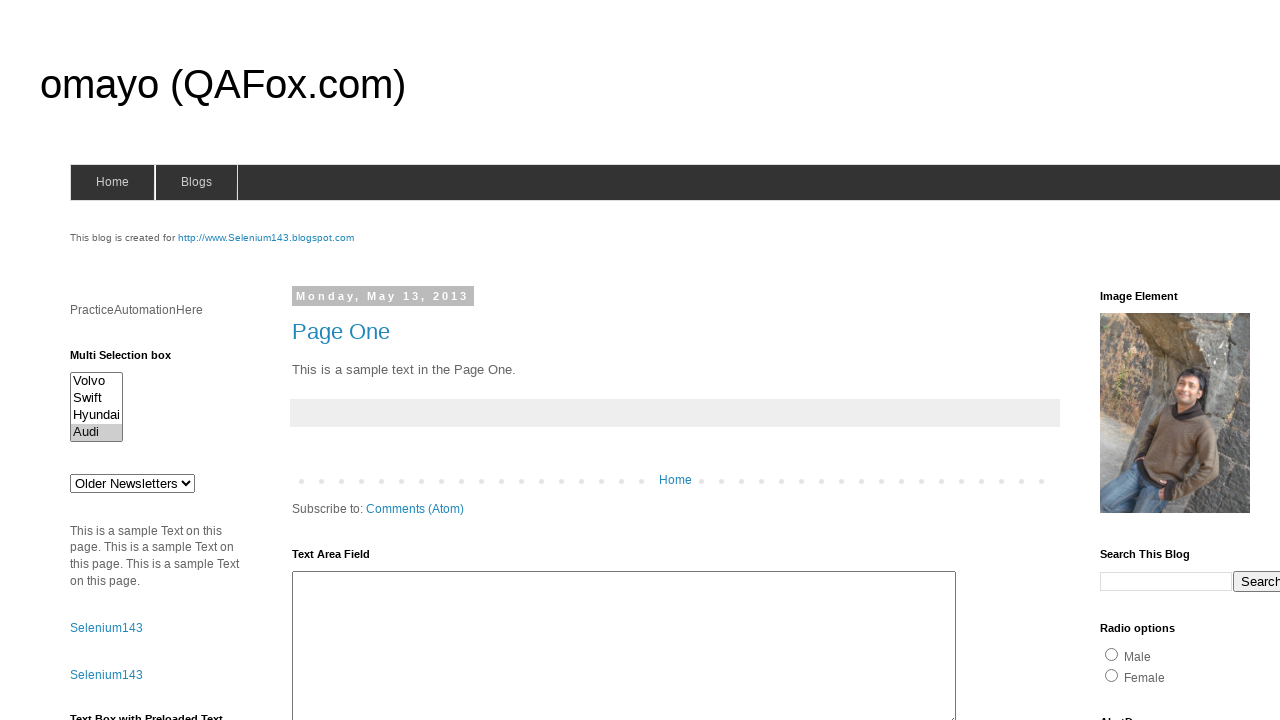

Waited 500ms after selecting option 3
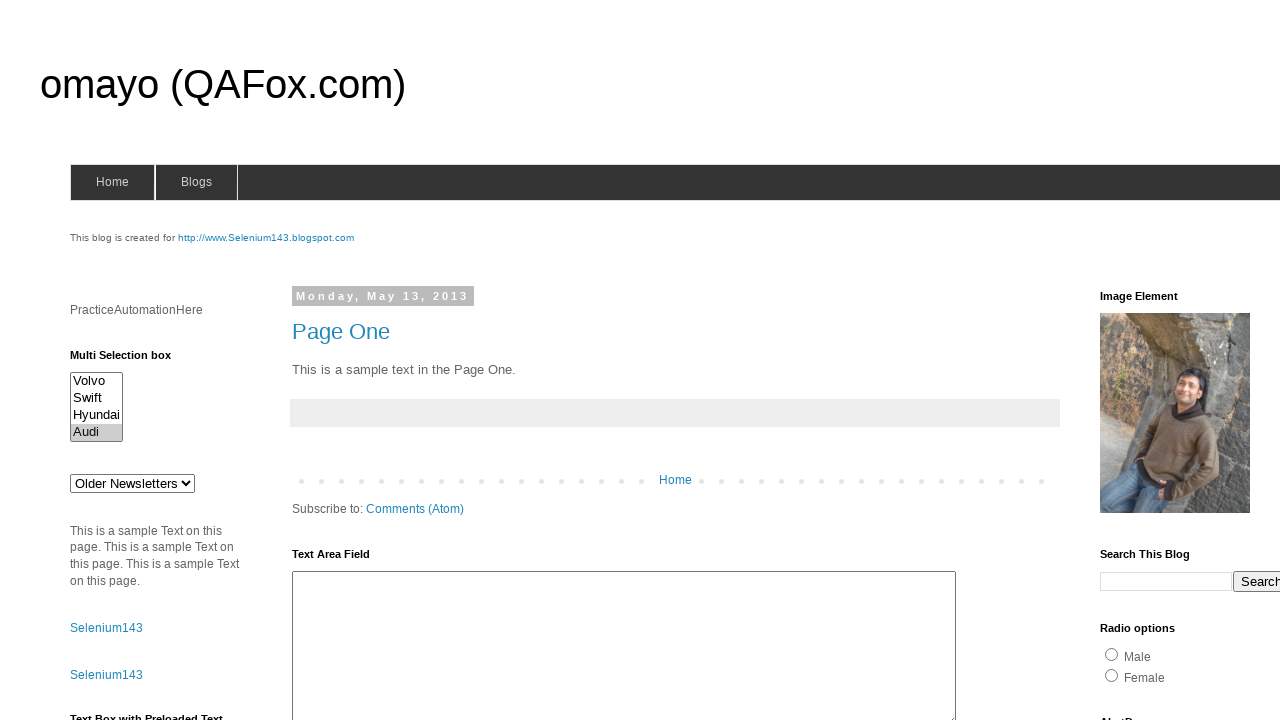

Deselected all options in the multi-select dropdown
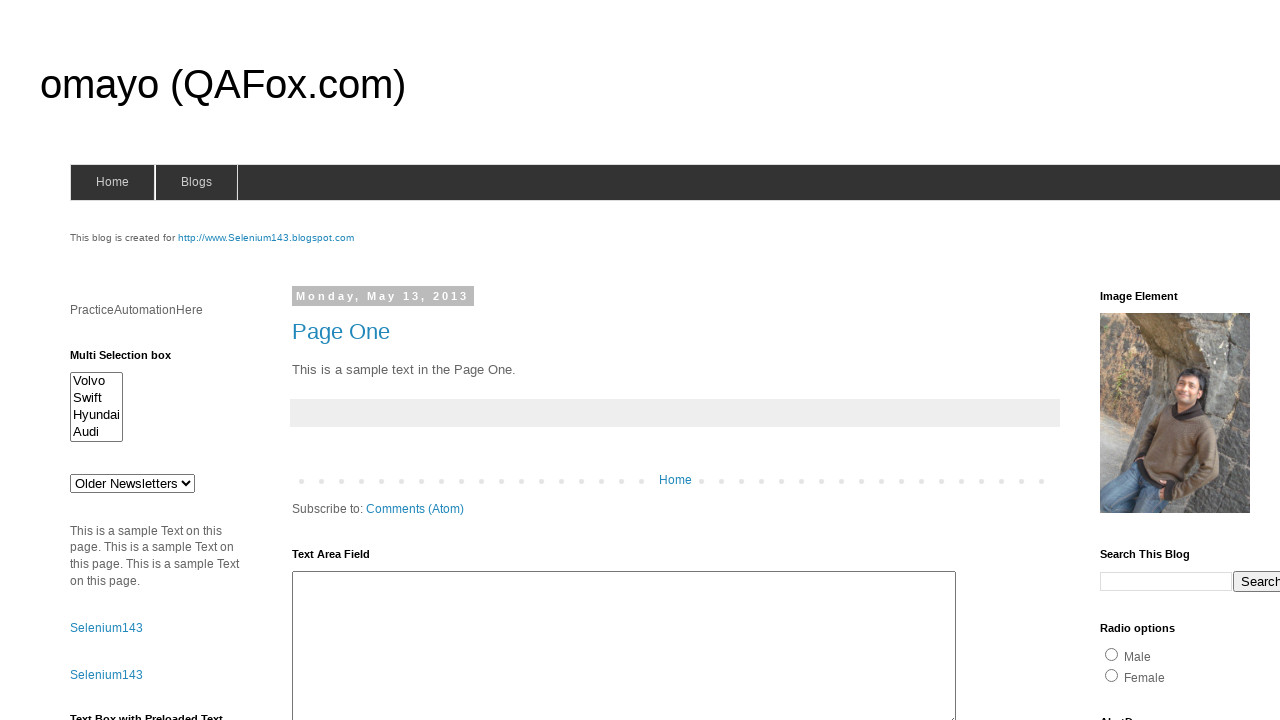

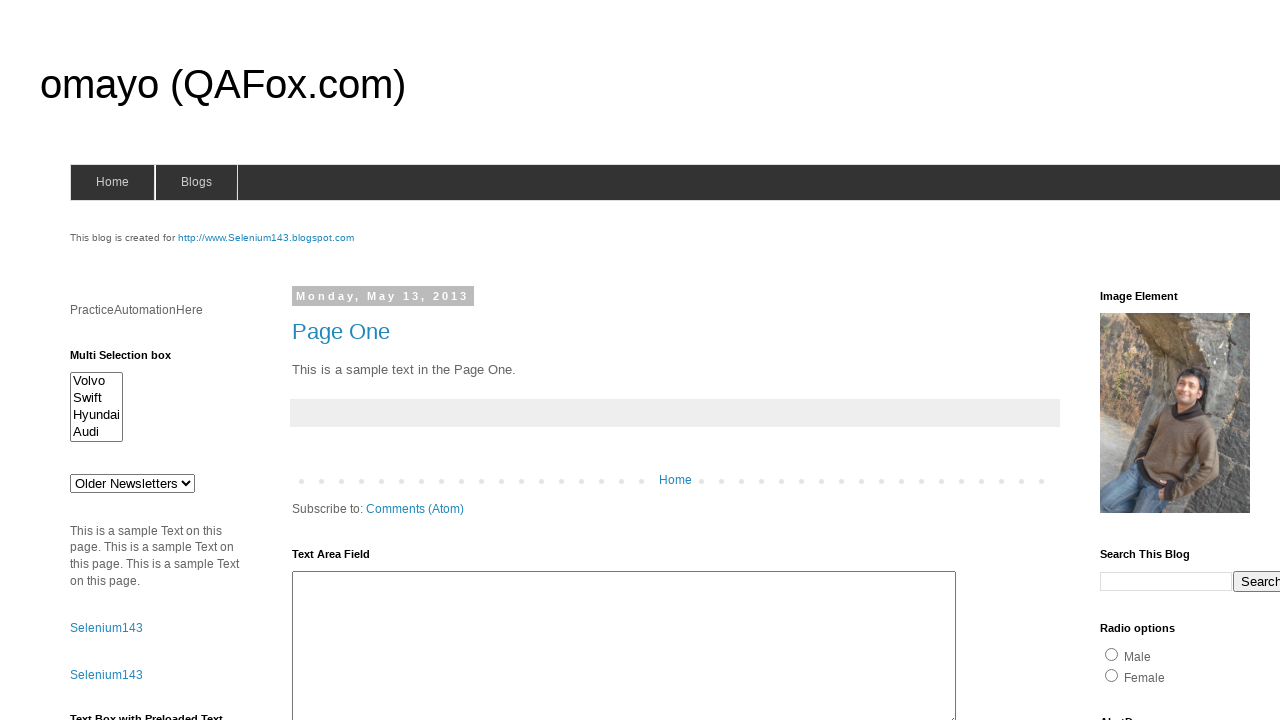